Navigates to the QKart frontend application and attempts to locate the login button on the page to verify the element exists.

Starting URL: https://crio-qkart-frontend-qa.vercel.app/

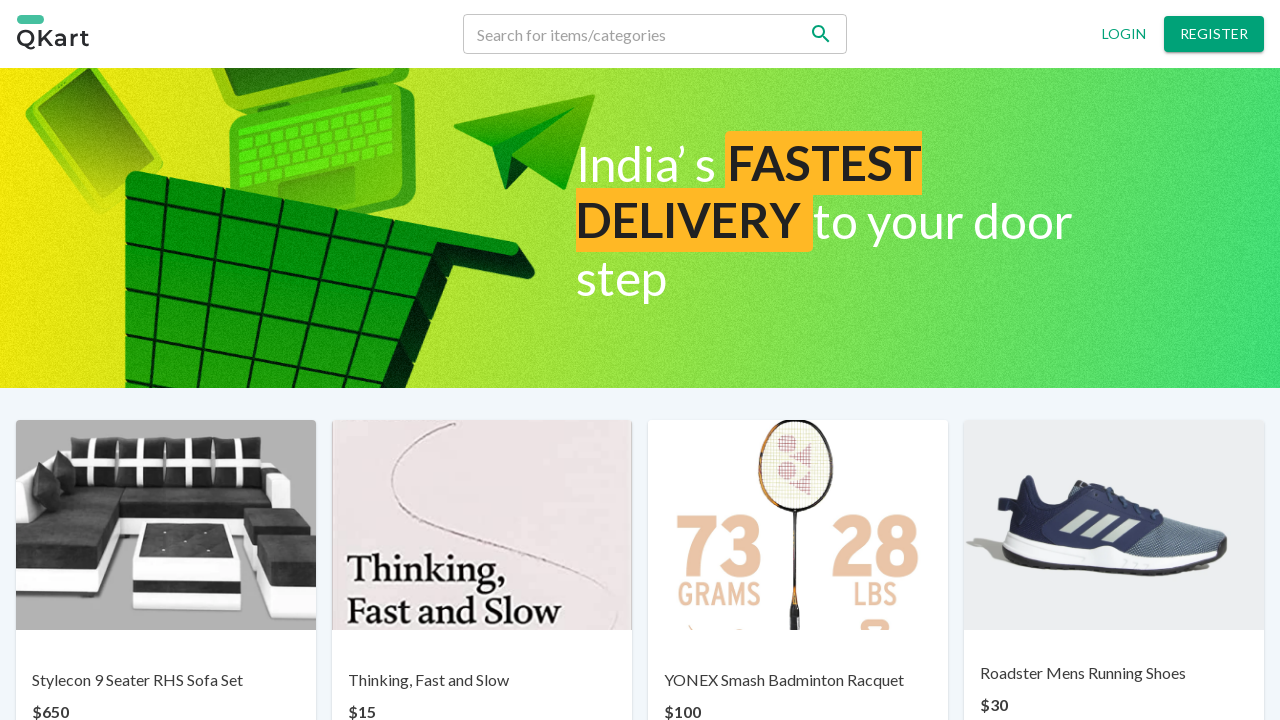

Navigated to QKart frontend application
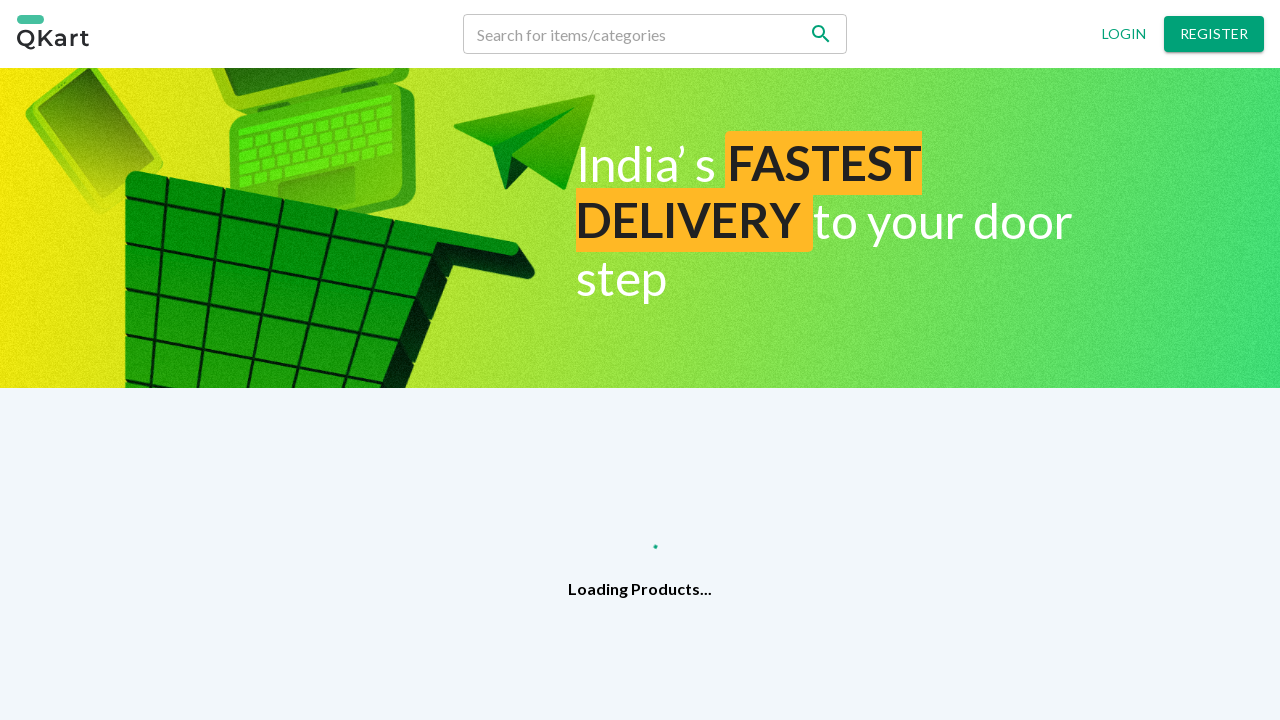

Located login button element using XPath selector
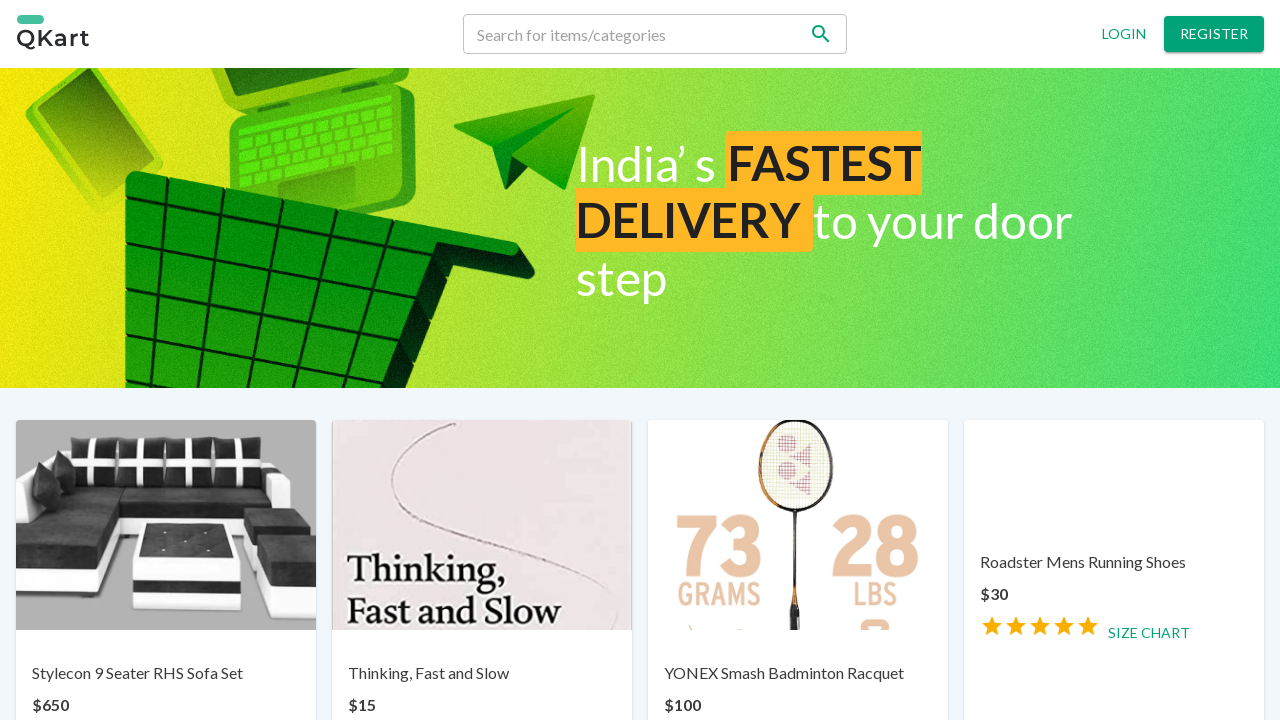

Login button is visible and ready (wait completed)
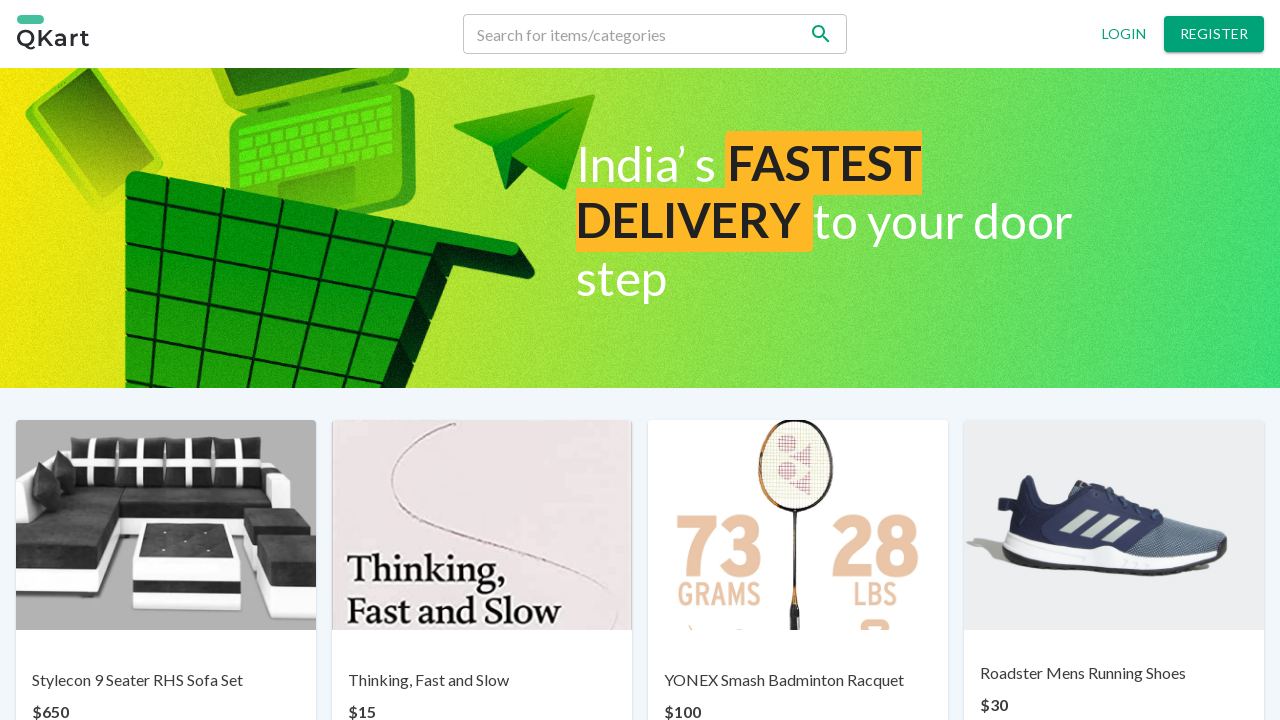

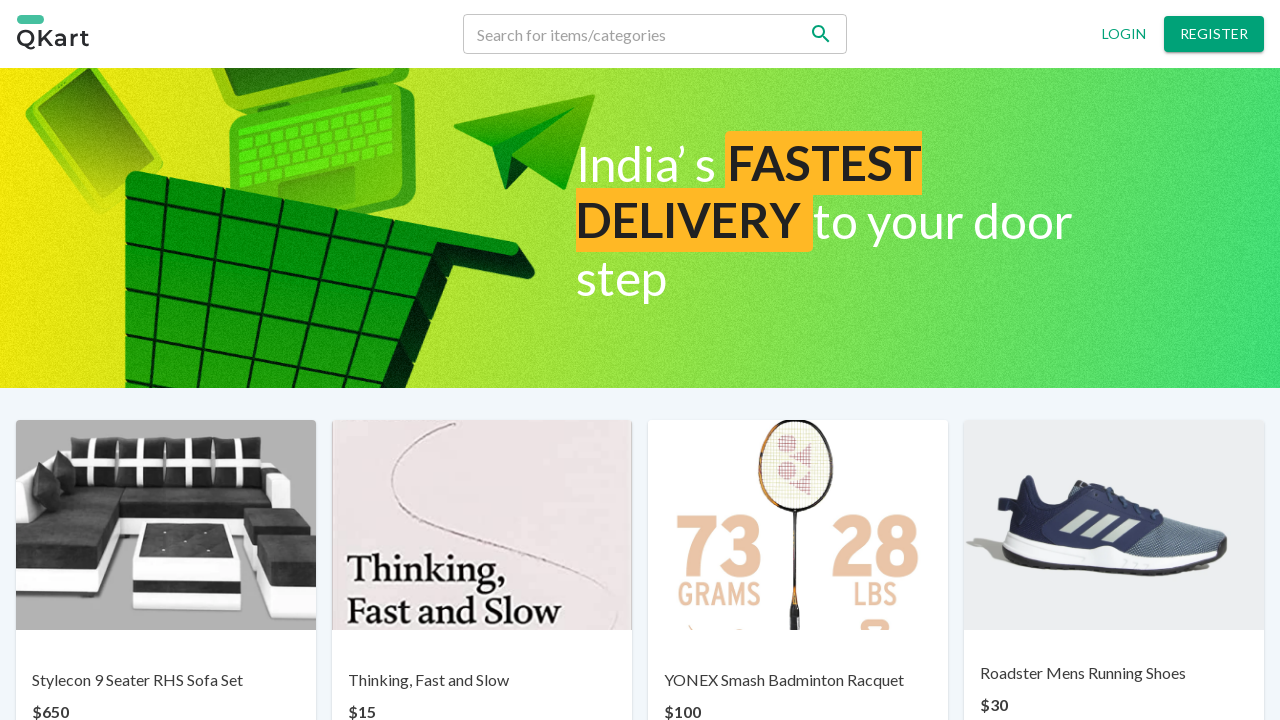